Retrieves a value from an element attribute, performs a mathematical calculation, and fills a form with the result along with selecting checkboxes before submission

Starting URL: http://suninjuly.github.io/get_attribute.html

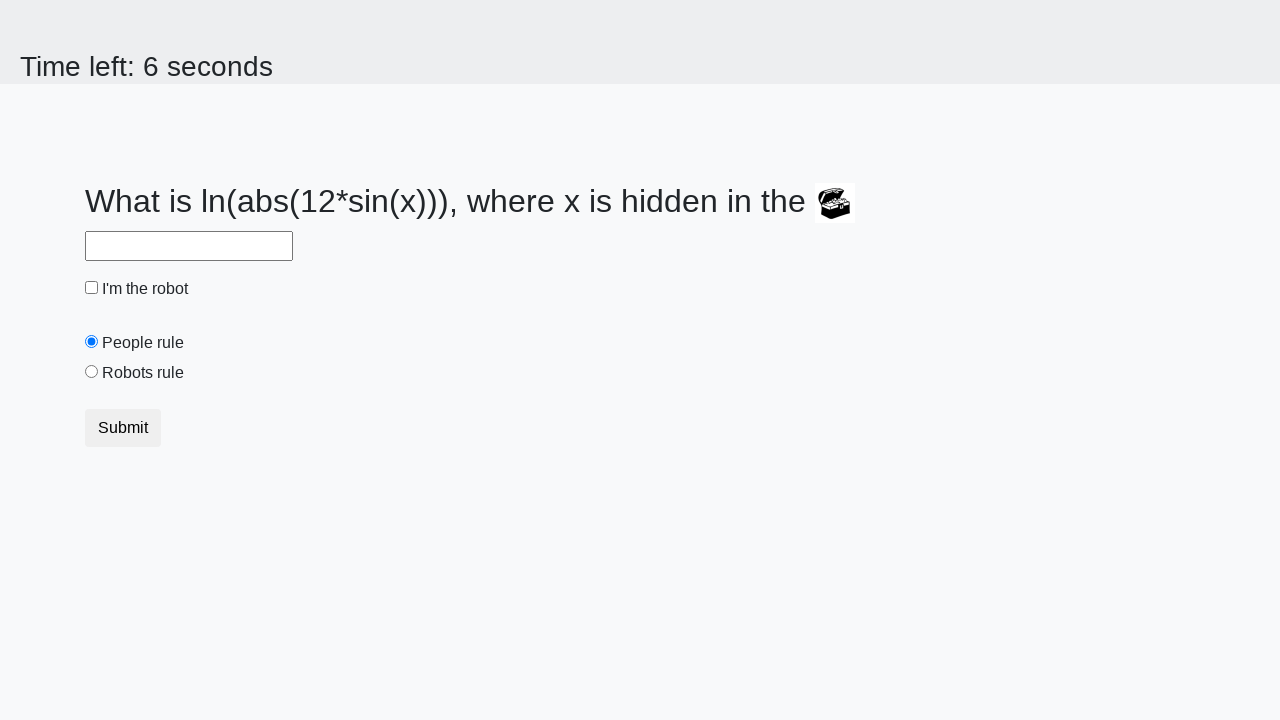

Located treasure element
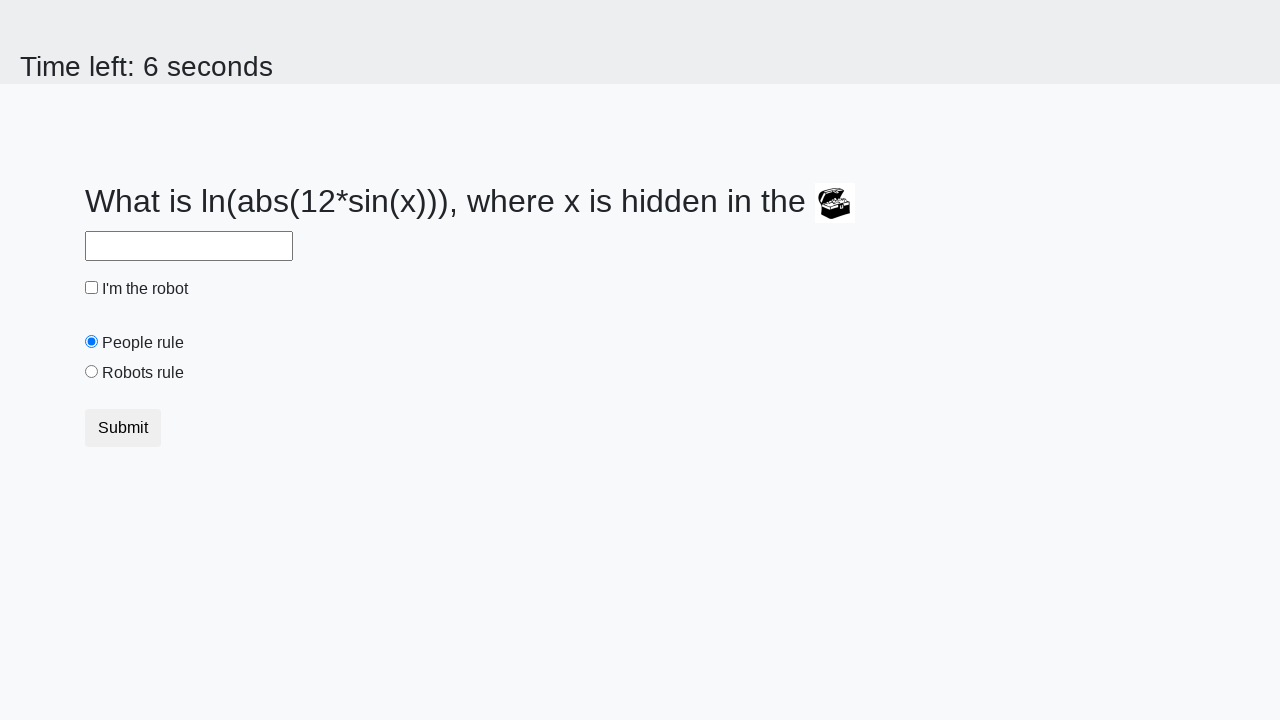

Retrieved valuex attribute from treasure element: 465
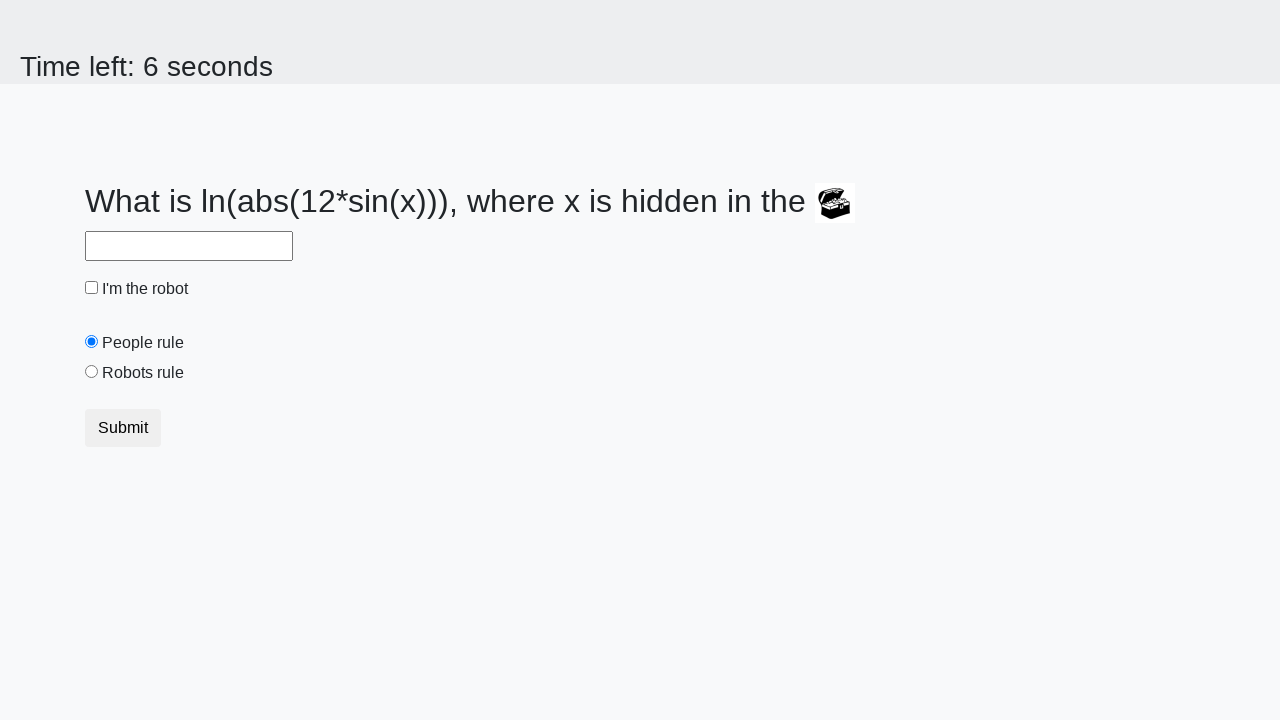

Calculated mathematical result using formula: -0.6324782965389893
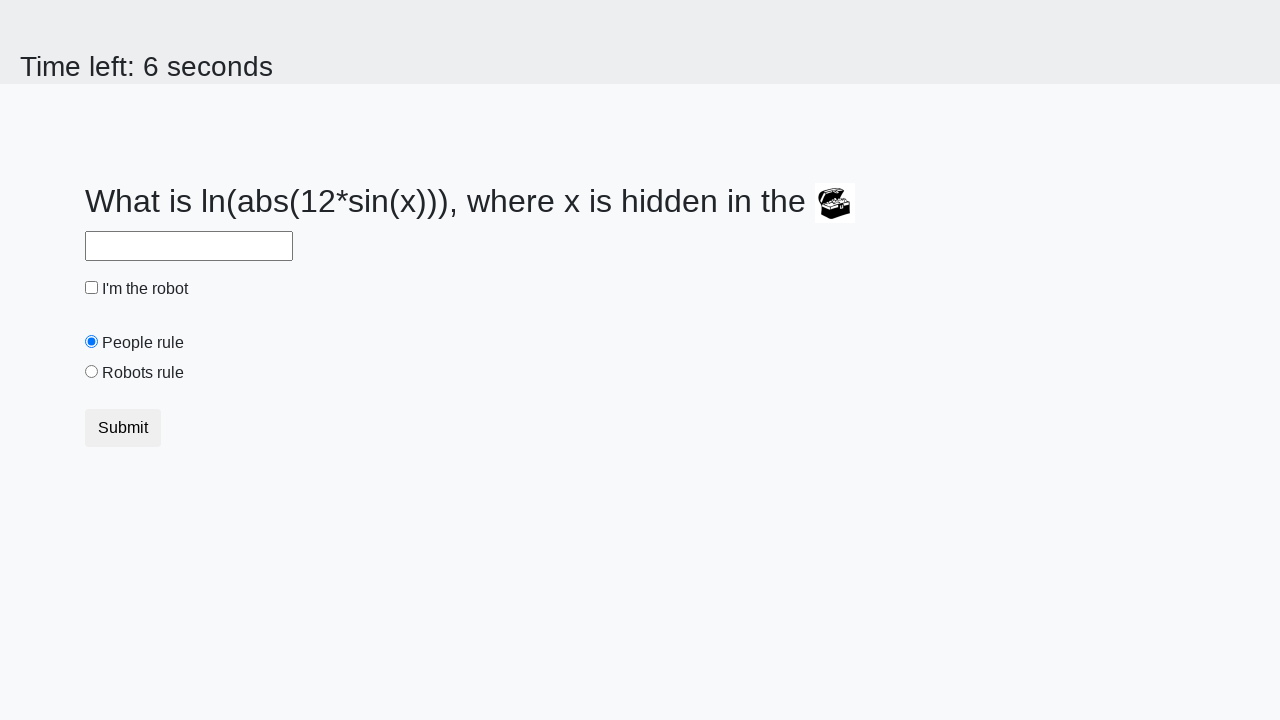

Filled answer field with calculated value: -0.6324782965389893 on #answer
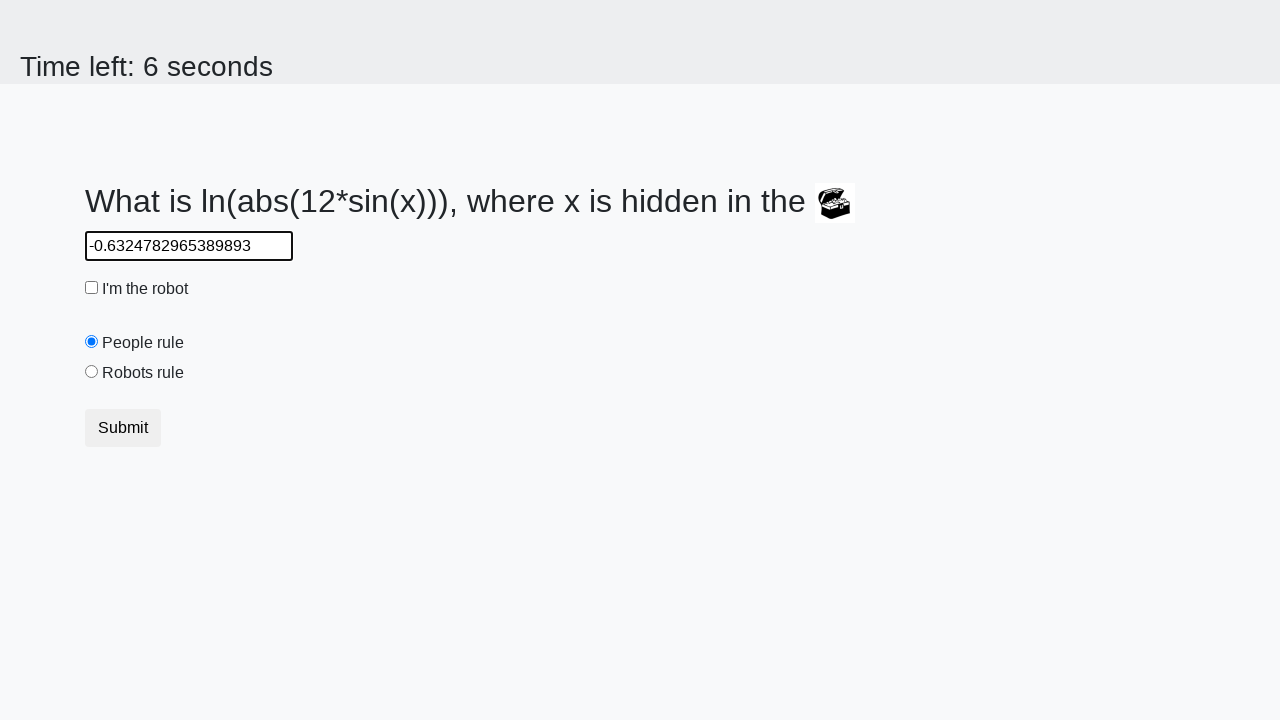

Clicked robot checkbox at (92, 288) on #robotCheckbox
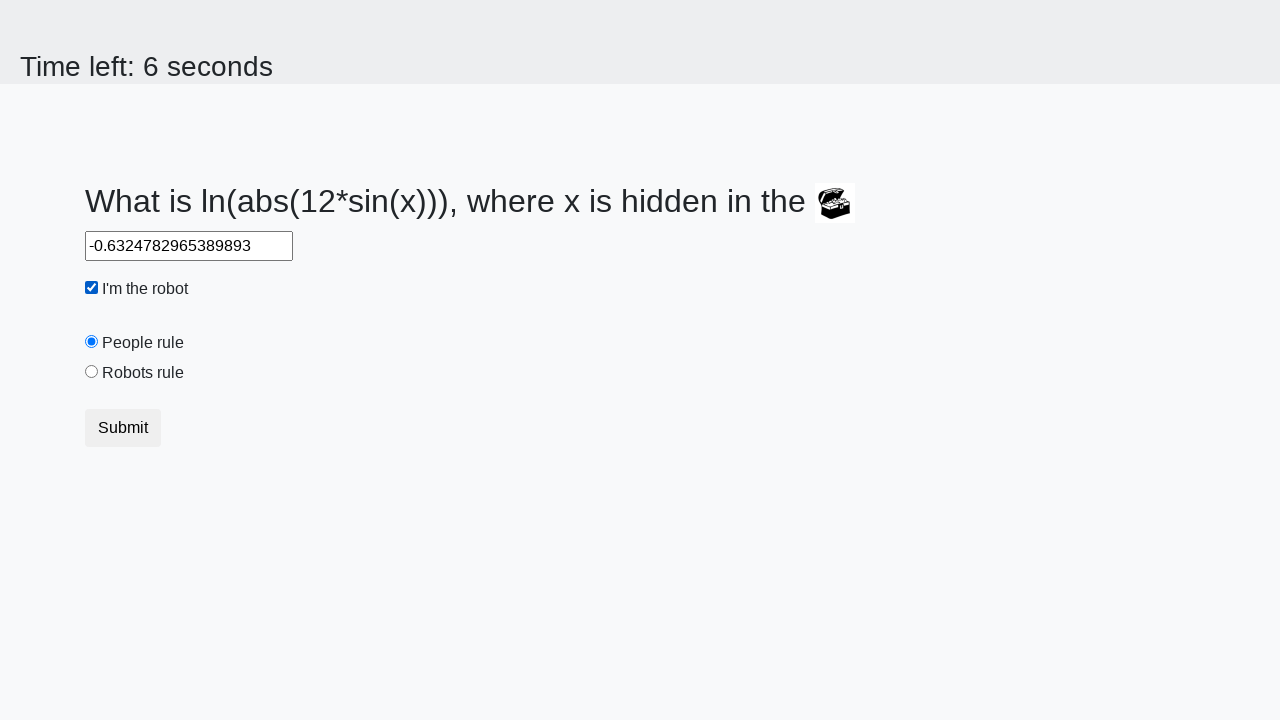

Selected robots rule radio button at (92, 372) on #robotsRule
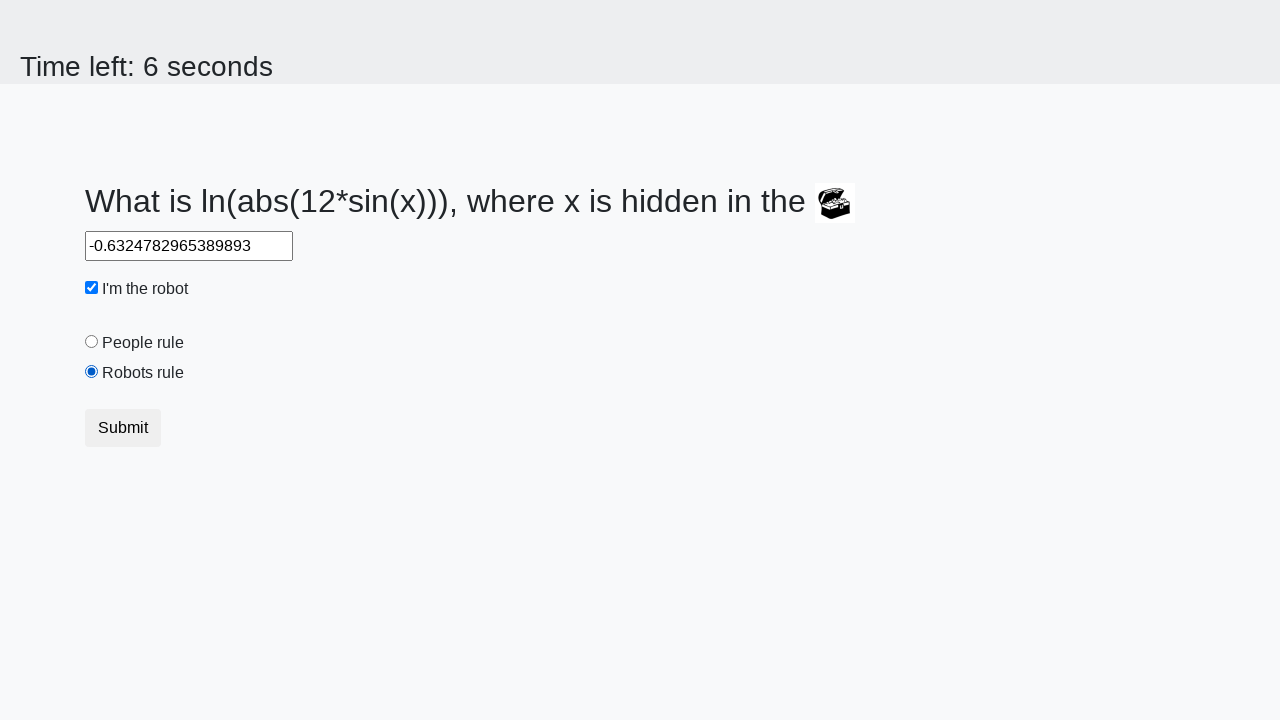

Submitted the form at (123, 428) on button[type="submit"]
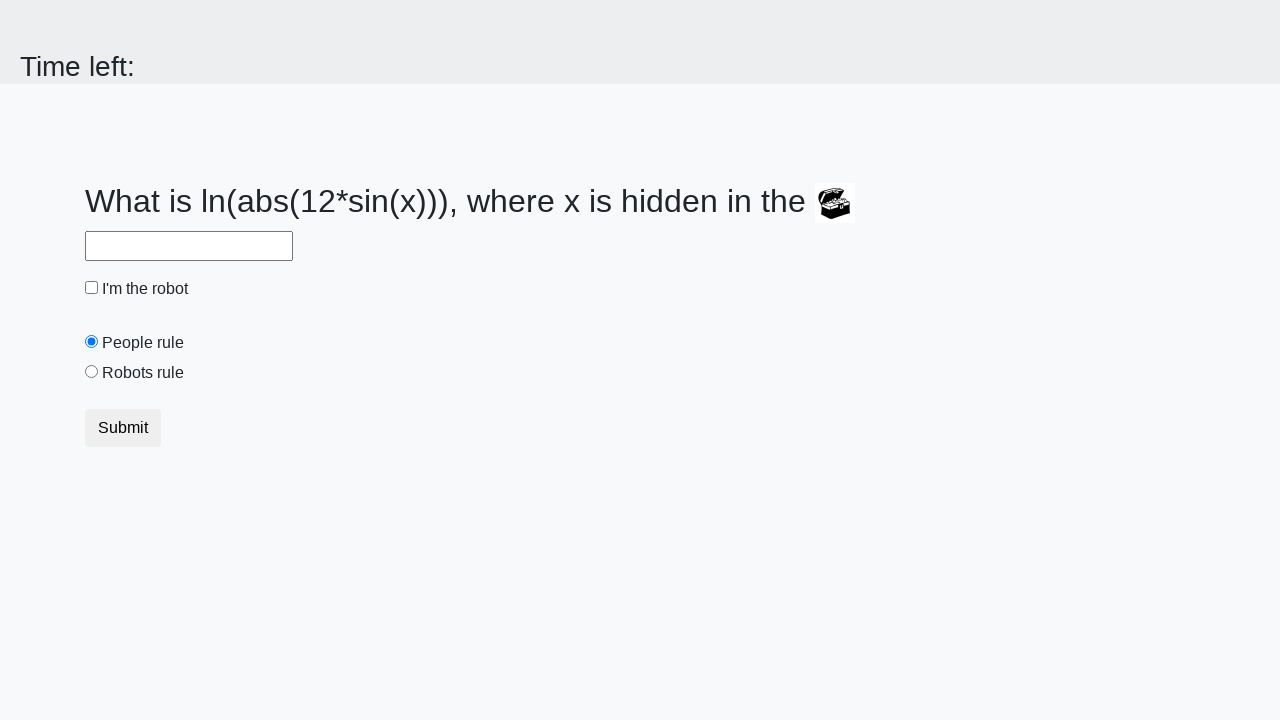

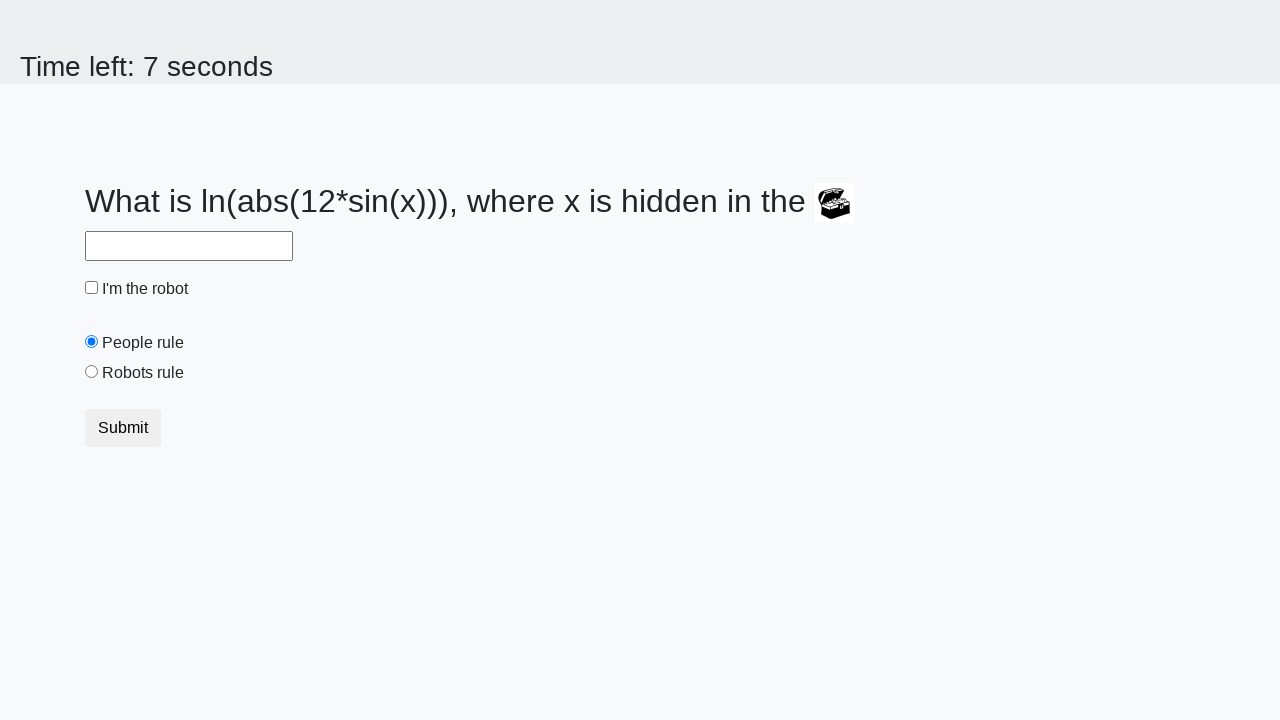